Tests handling of dynamic attributes on a Selenium training page by locating input fields with dynamically changing class names using XPath starts-with, entering credentials, and submitting the form.

Starting URL: https://v1.training-support.net/selenium/dynamic-attributes

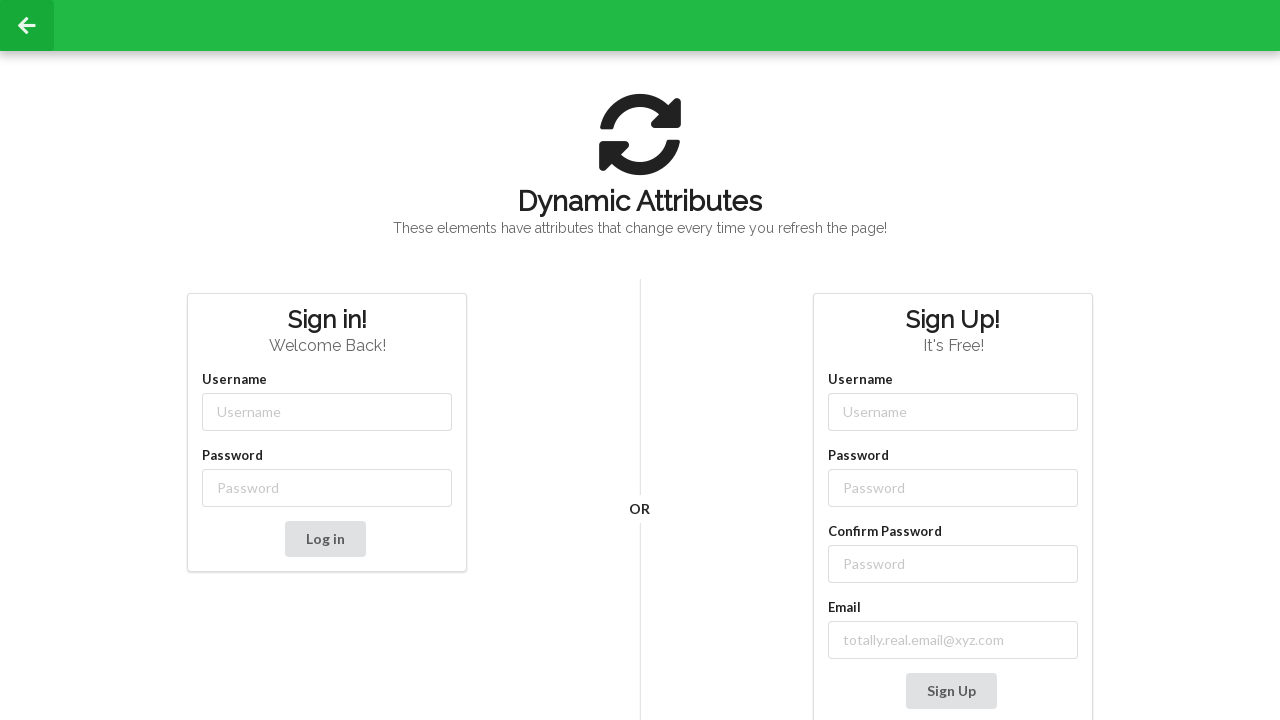

Filled username field with 'admin' using XPath starts-with selector for dynamic class on //input[starts-with(@class, 'username-')]
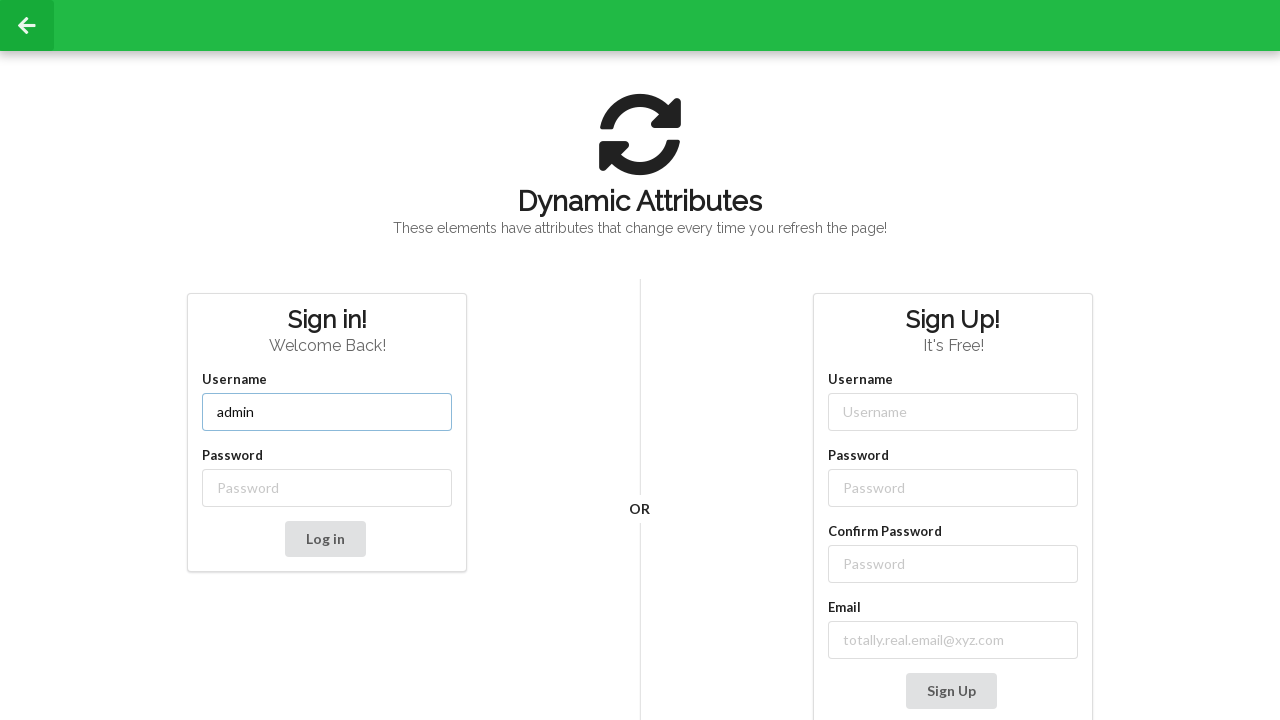

Filled password field with 'password' using XPath starts-with selector for dynamic class on //input[starts-with(@class, 'password-')]
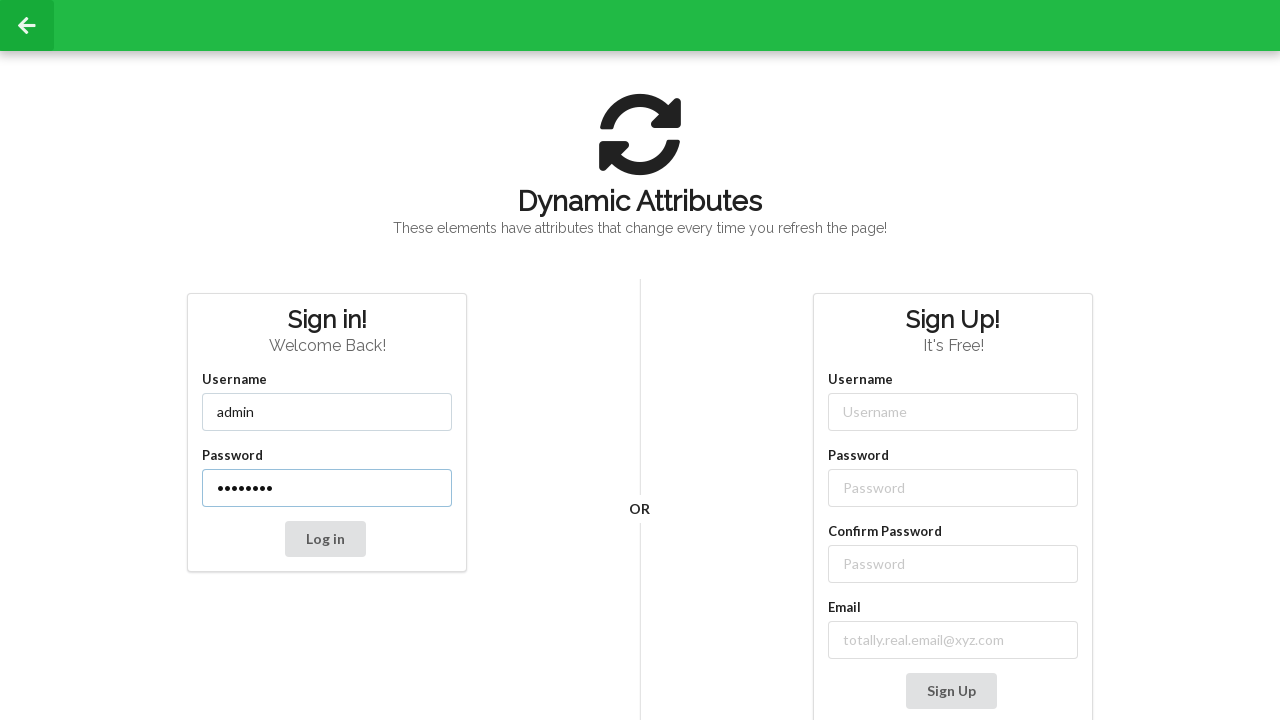

Clicked the submit button to submit the form at (325, 539) on button[type='submit']
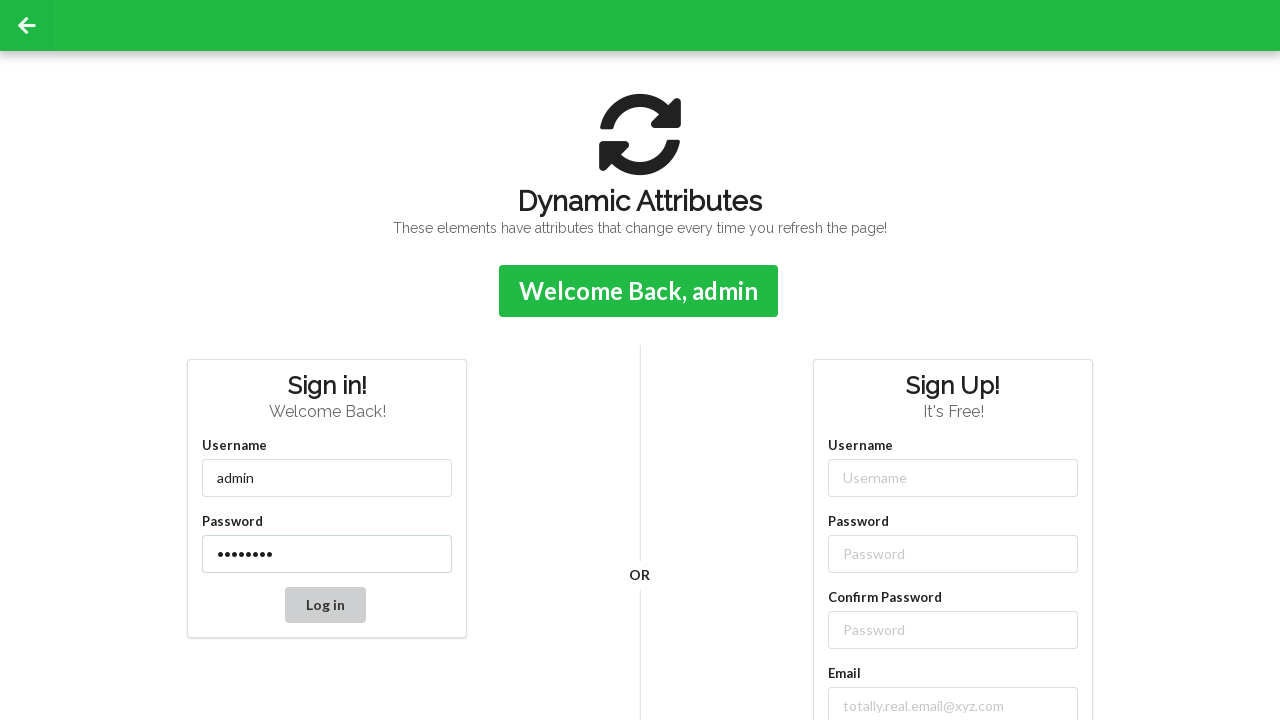

Confirmation message appeared after form submission
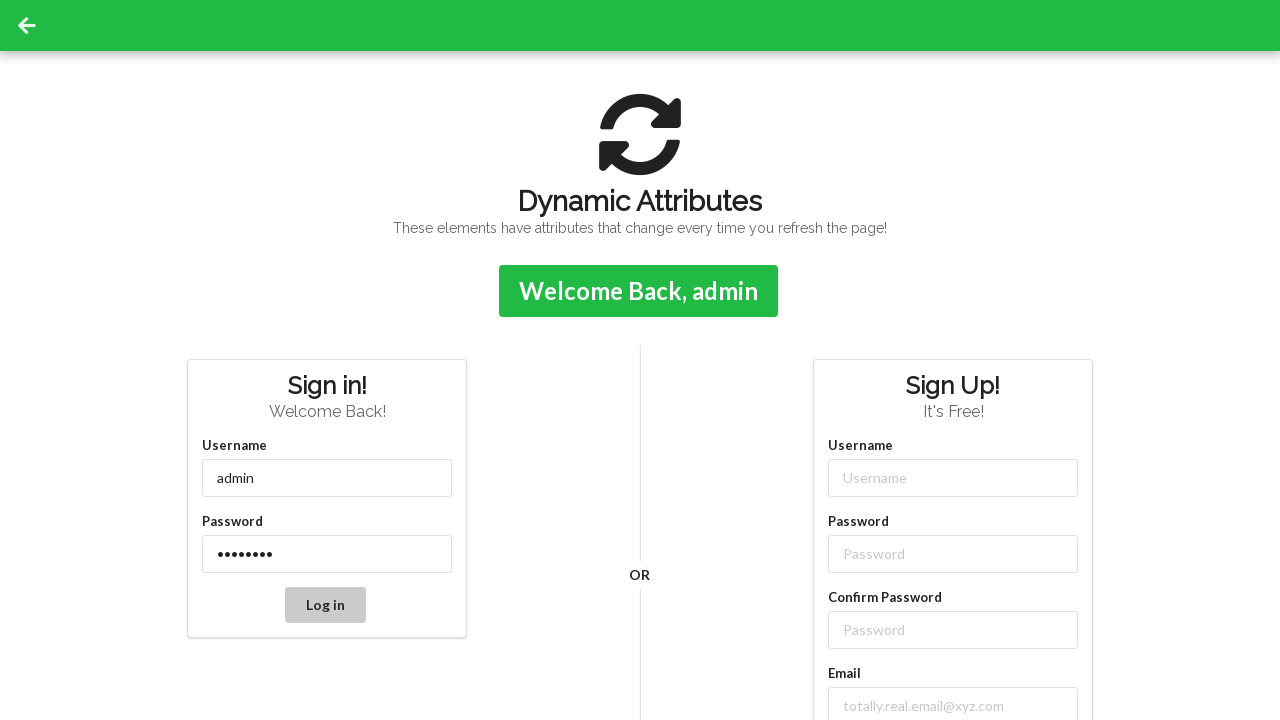

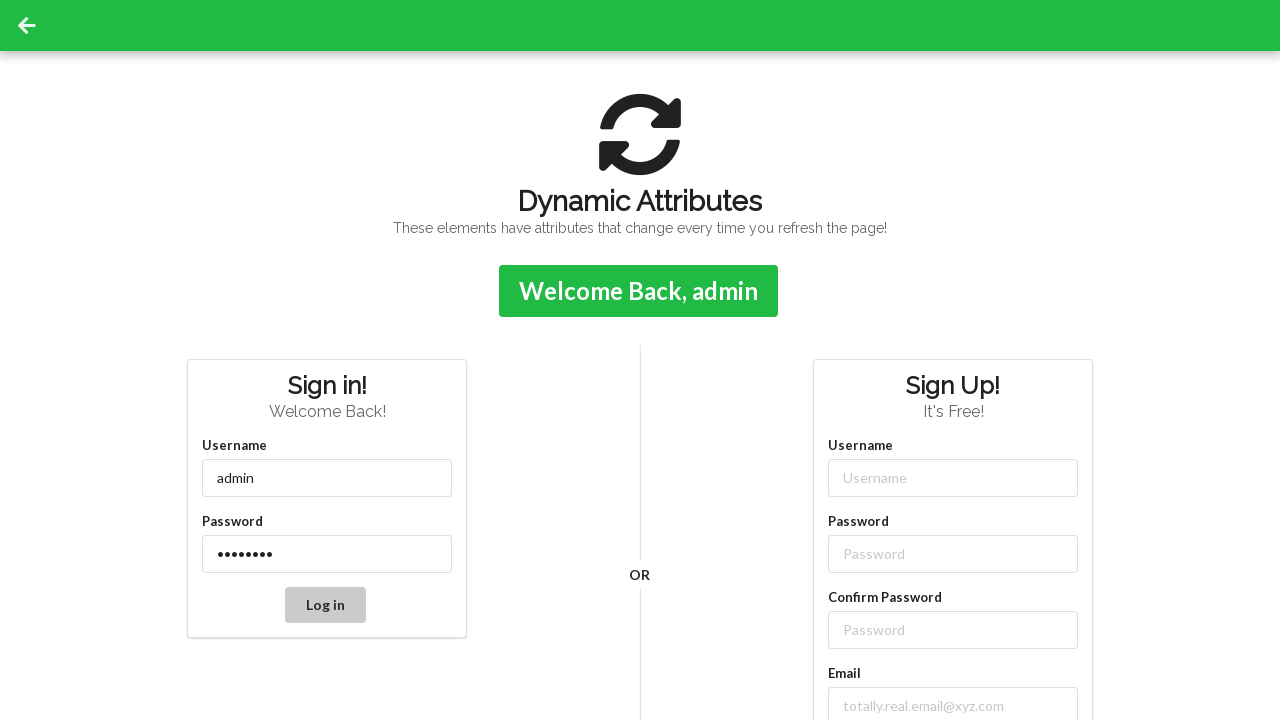